Tests iframe handling by switching between multiple frames on a practice page, clicking buttons within frames, and counting total iframes on the page.

Starting URL: https://www.leafground.com/frame.xhtml

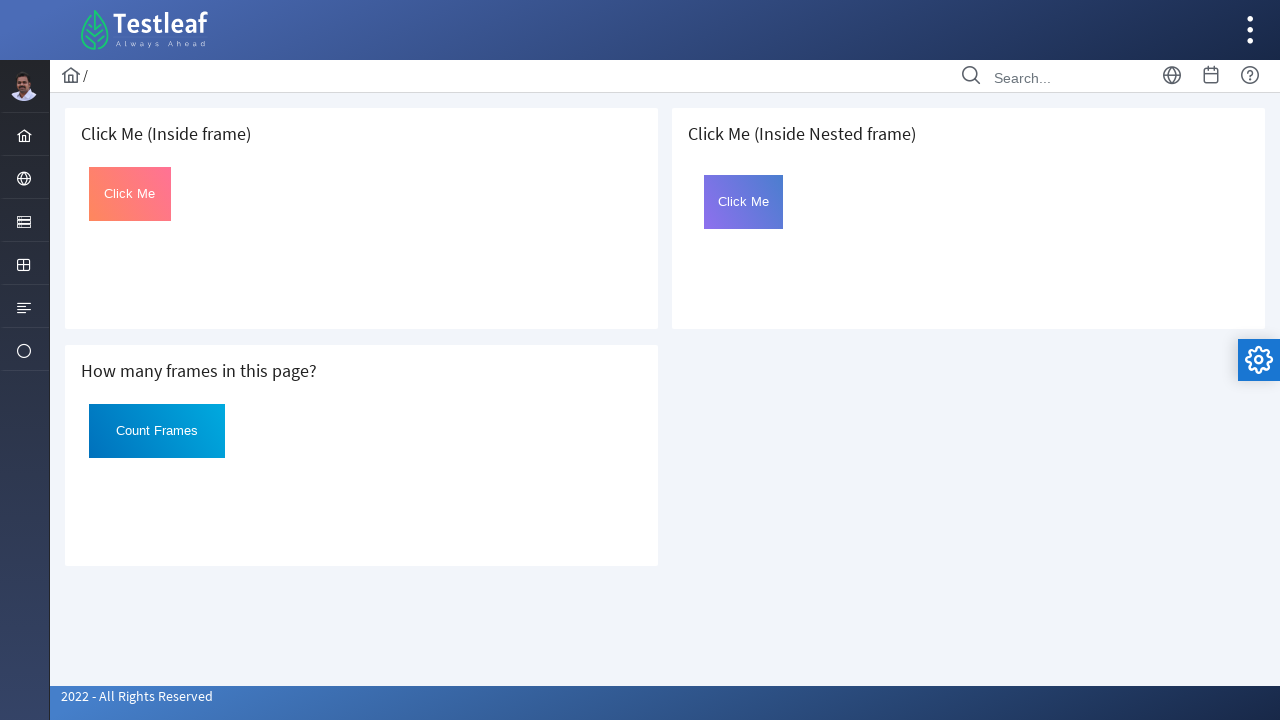

Located all iframes on the page
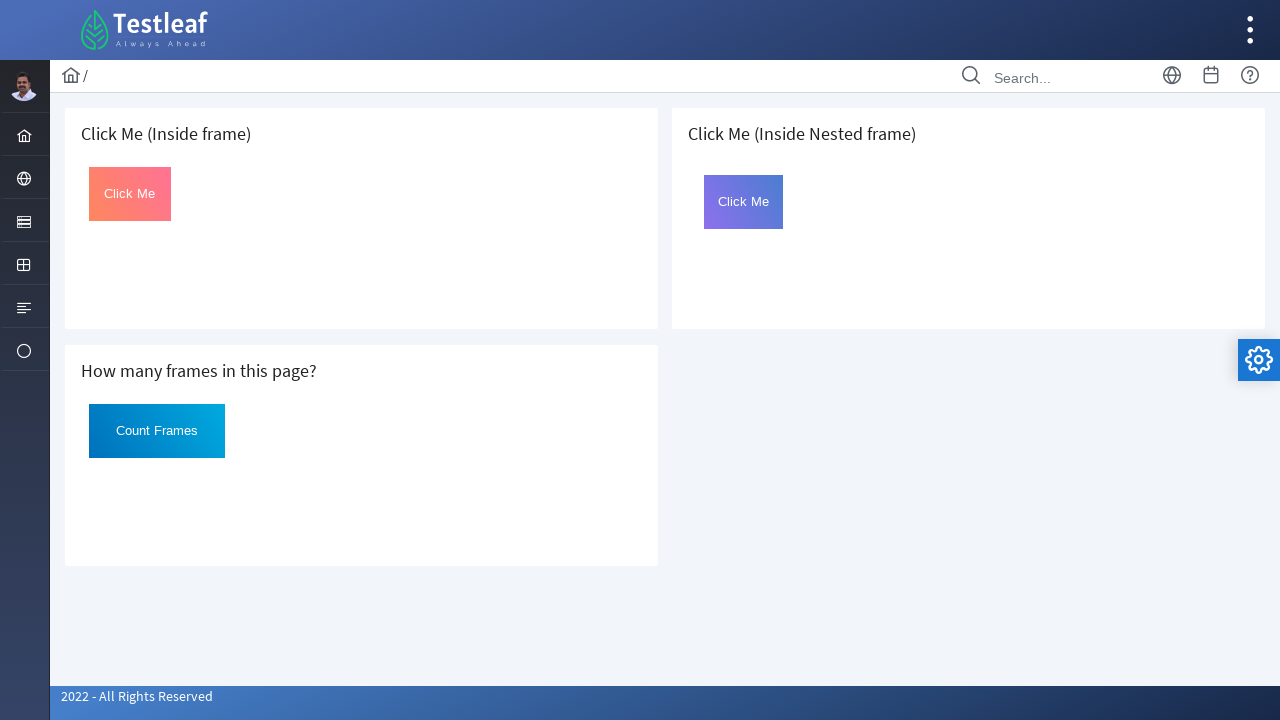

Selected the first iframe
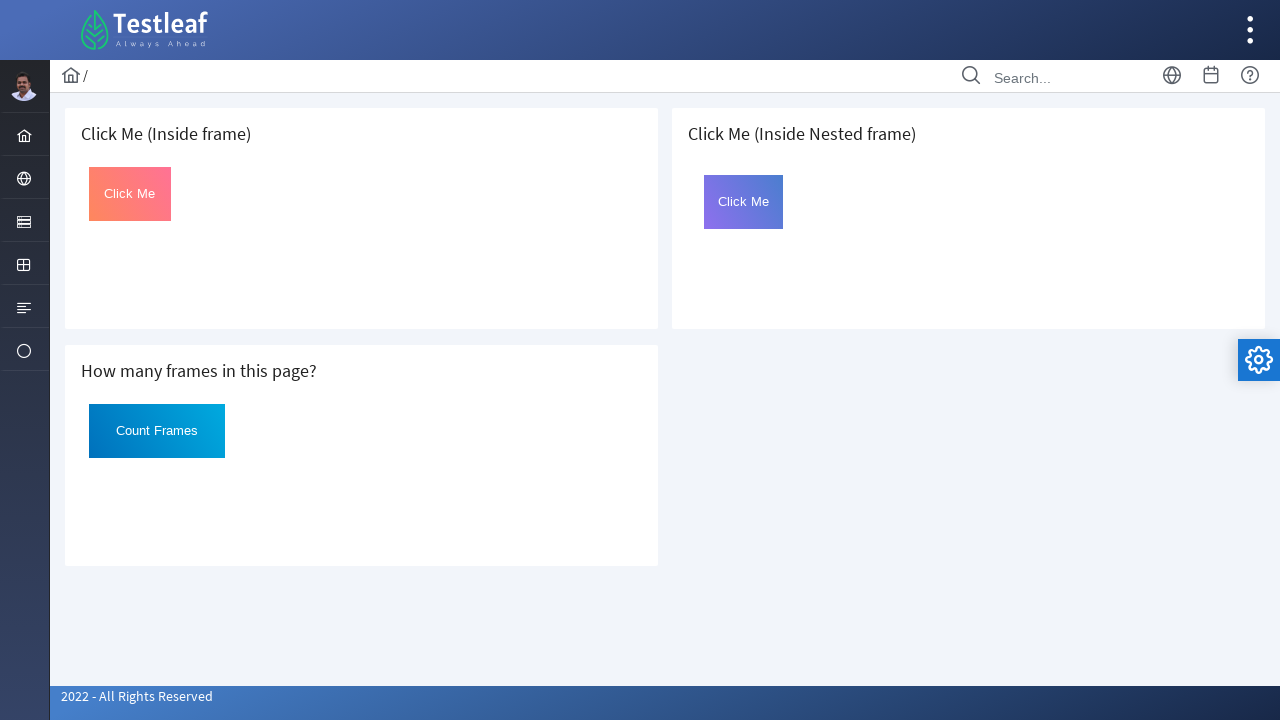

Located button with ID 'Click' in the first frame
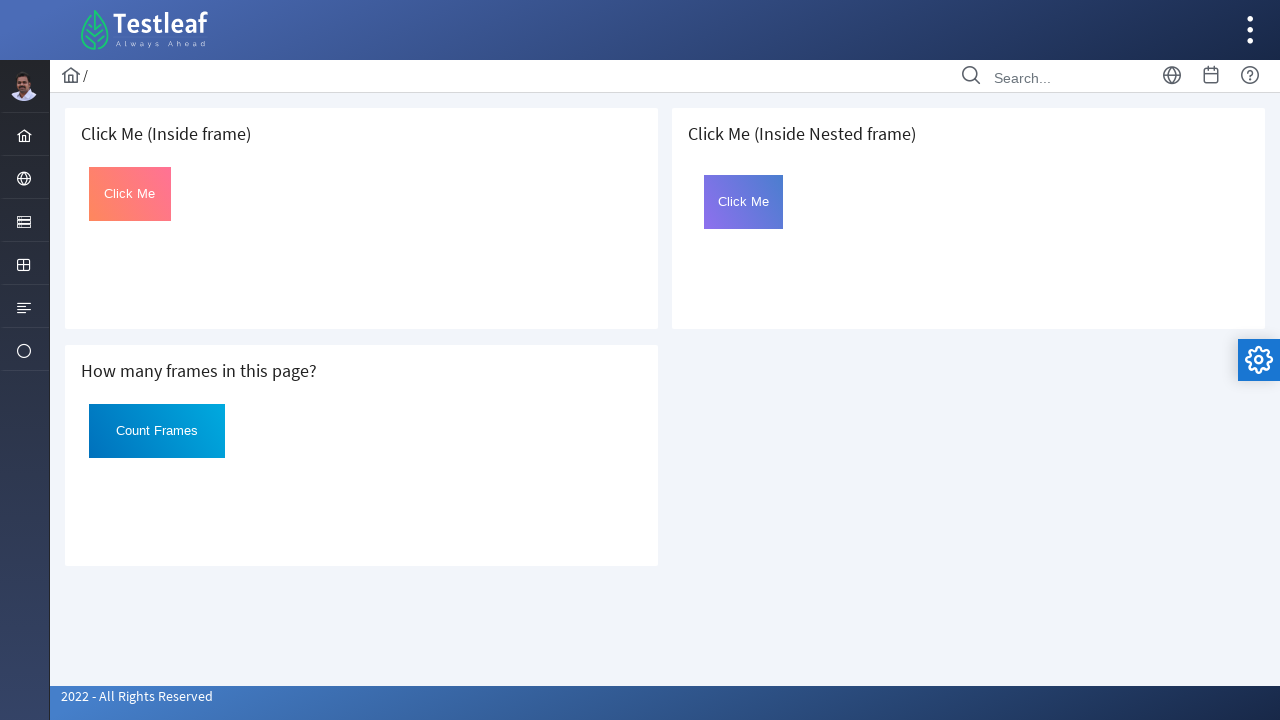

Clicked the button in the first frame at (130, 194) on iframe >> nth=0 >> internal:control=enter-frame >> #Click
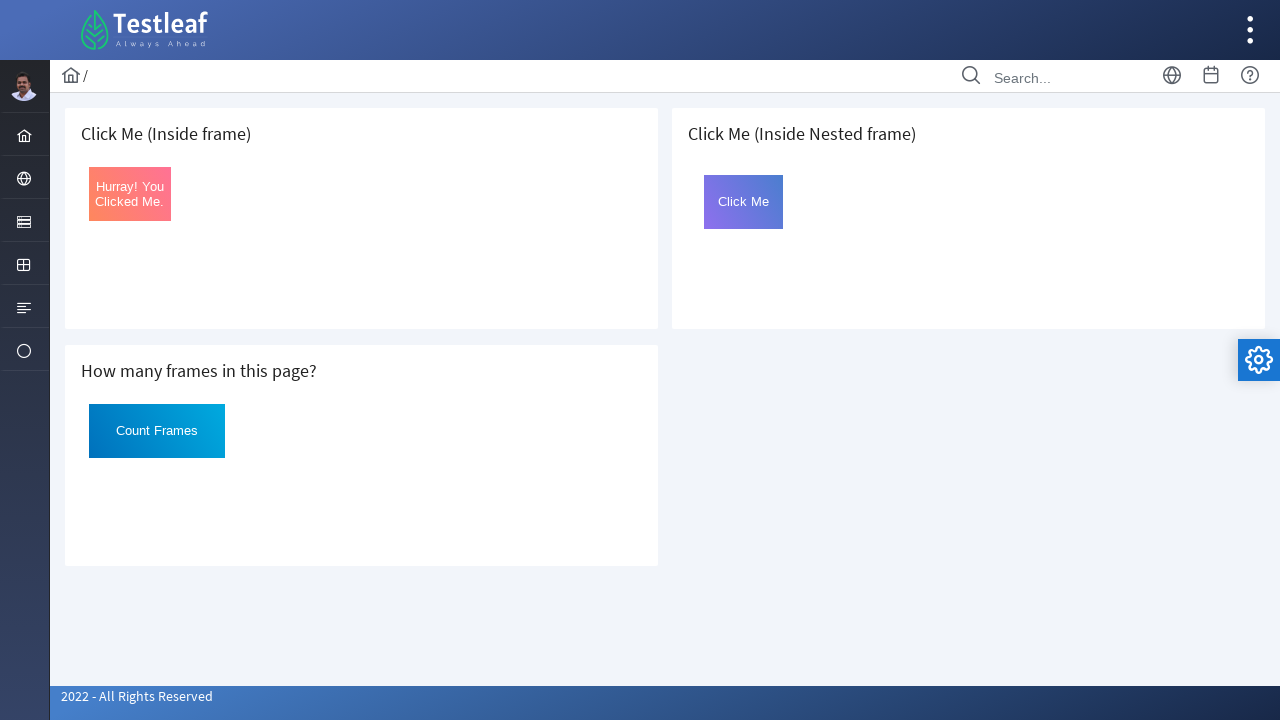

Retrieved button text: Hurray! You Clicked Me.
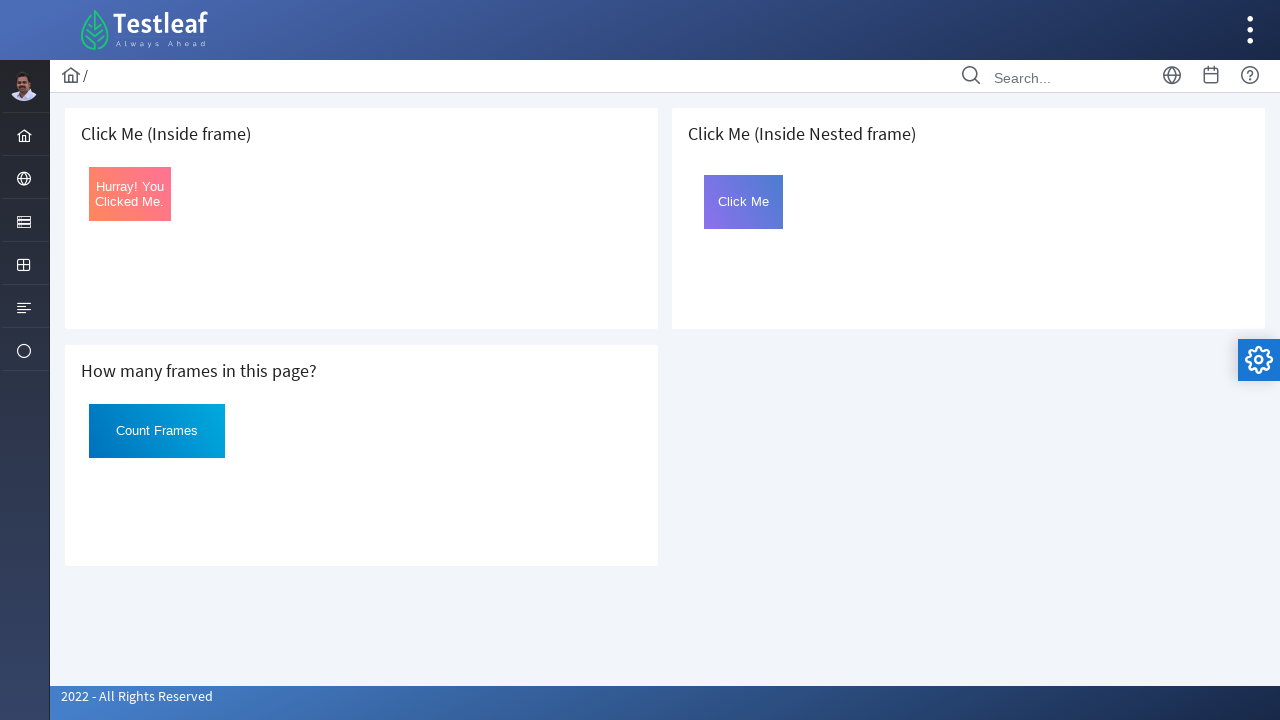

Retrieved all iframes on the page
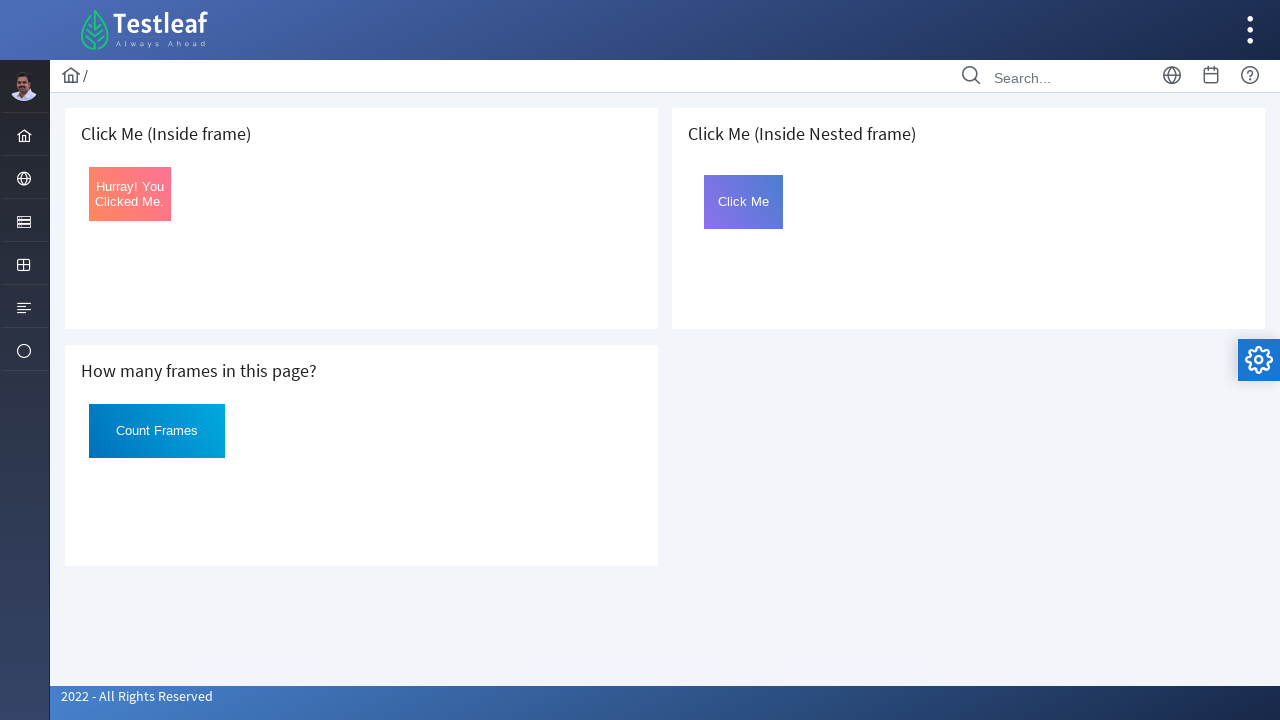

Selected the third iframe (index 2)
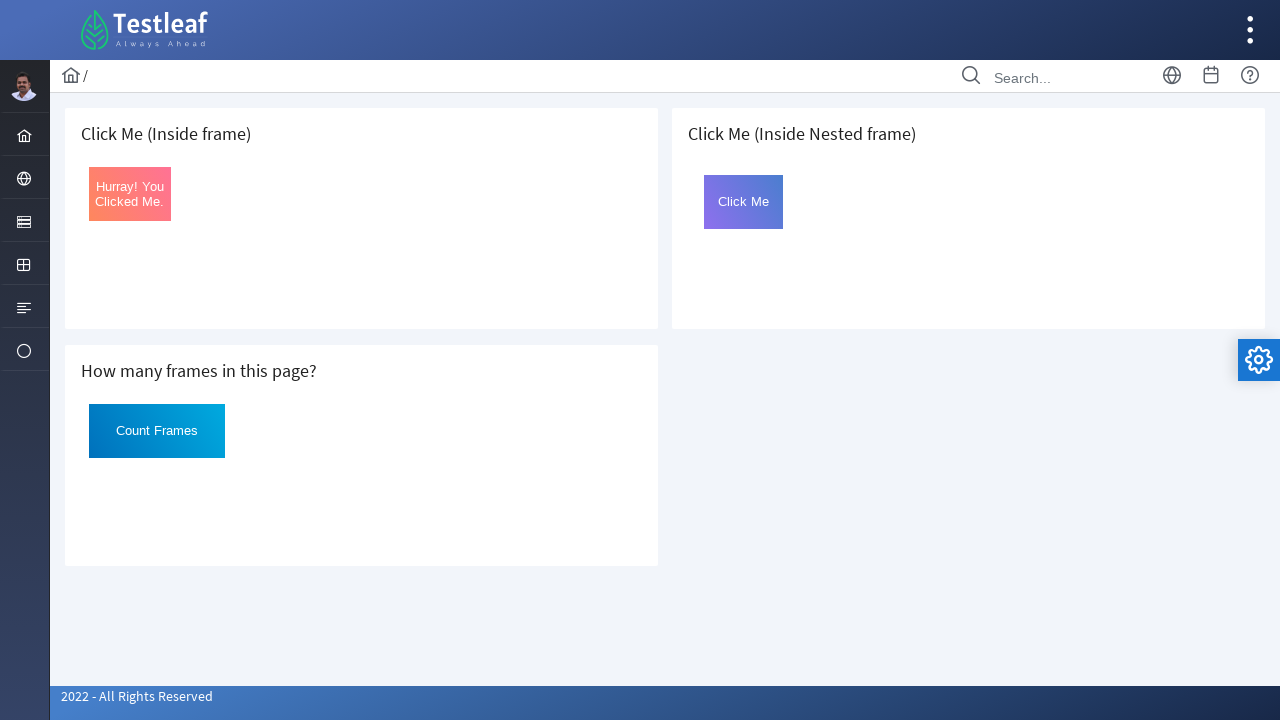

Located nested frame with name 'frame2' within the third frame
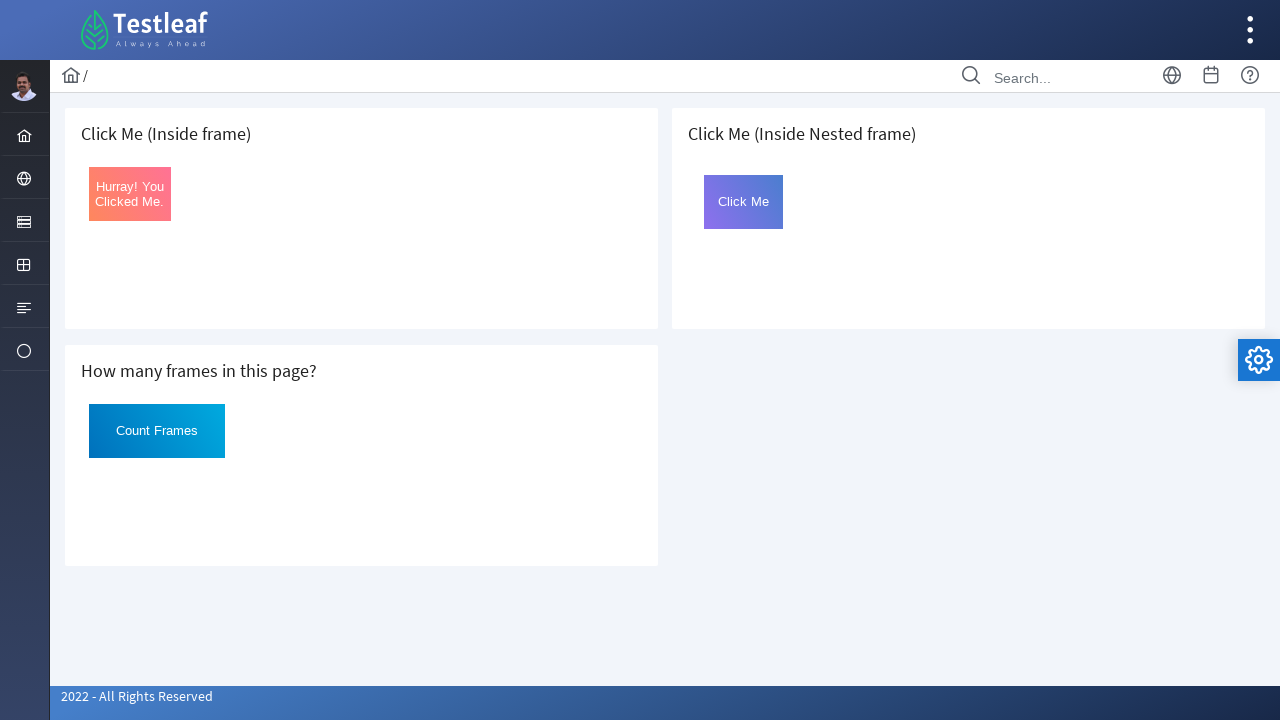

Located button in the nested frame
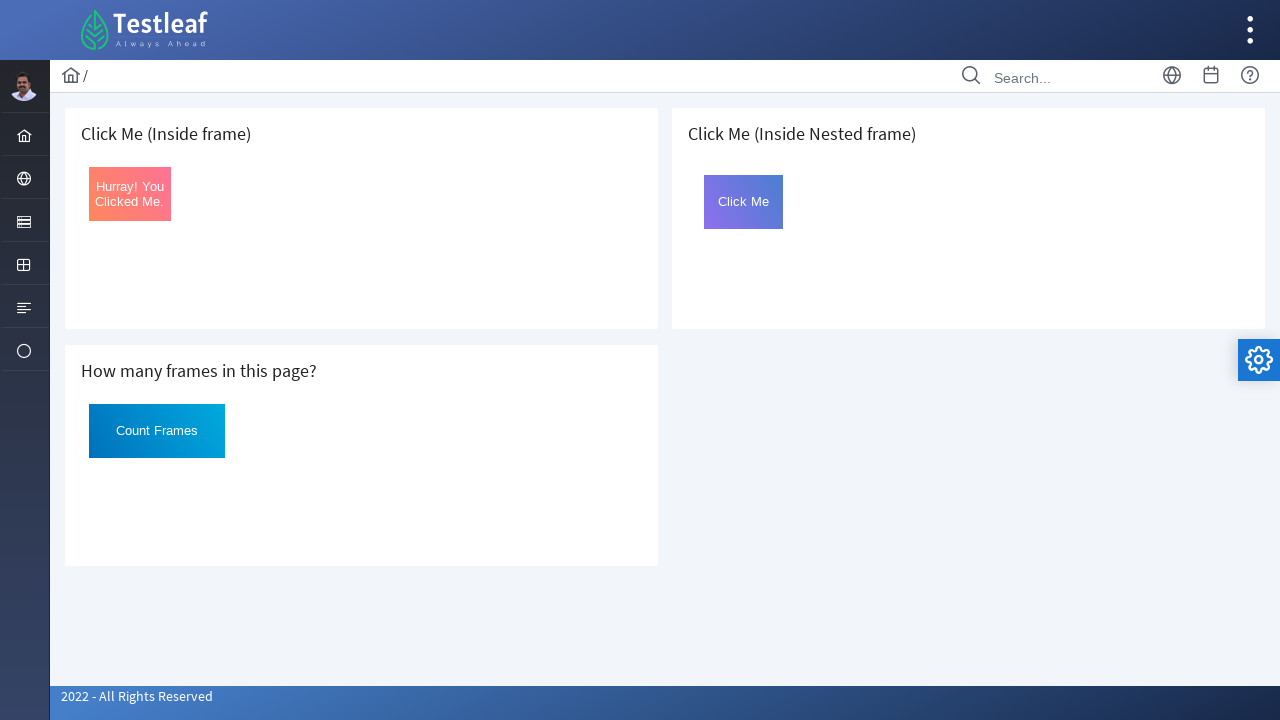

Clicked the button in the nested frame at (744, 202) on iframe >> nth=2 >> internal:control=enter-frame >> iframe[name='frame2'] >> inte
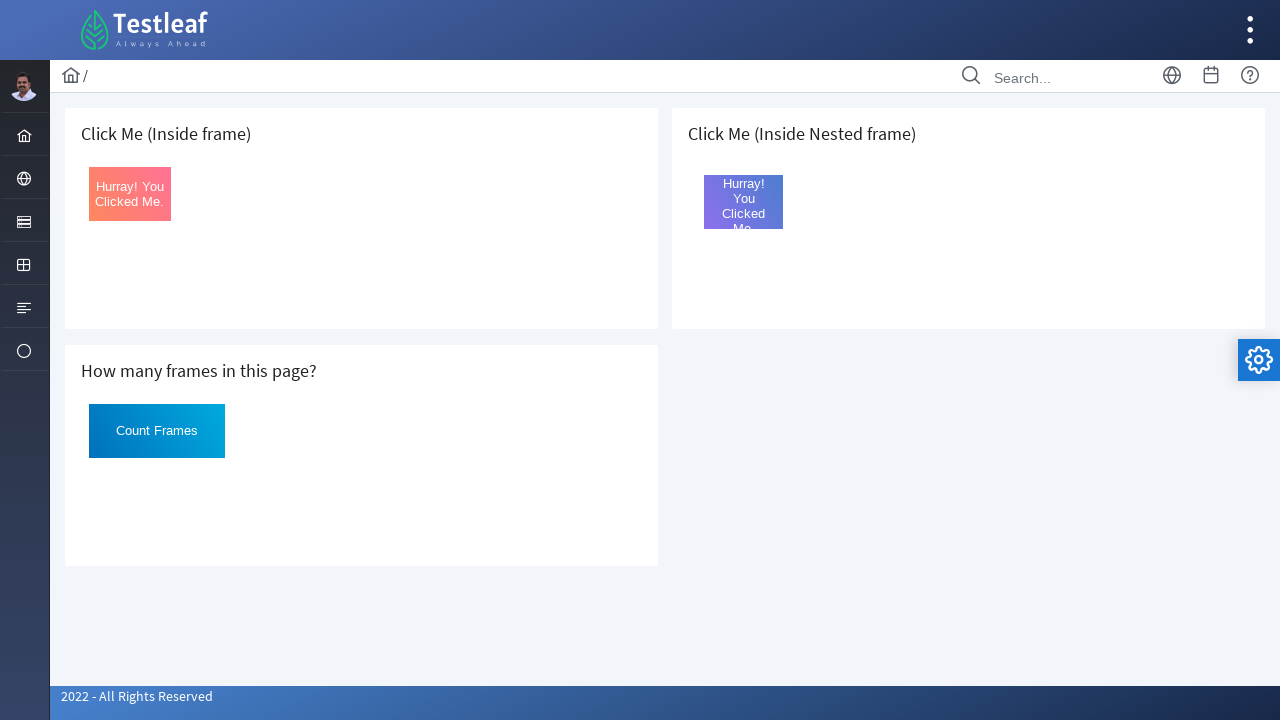

Counted total iframes on the page: 3
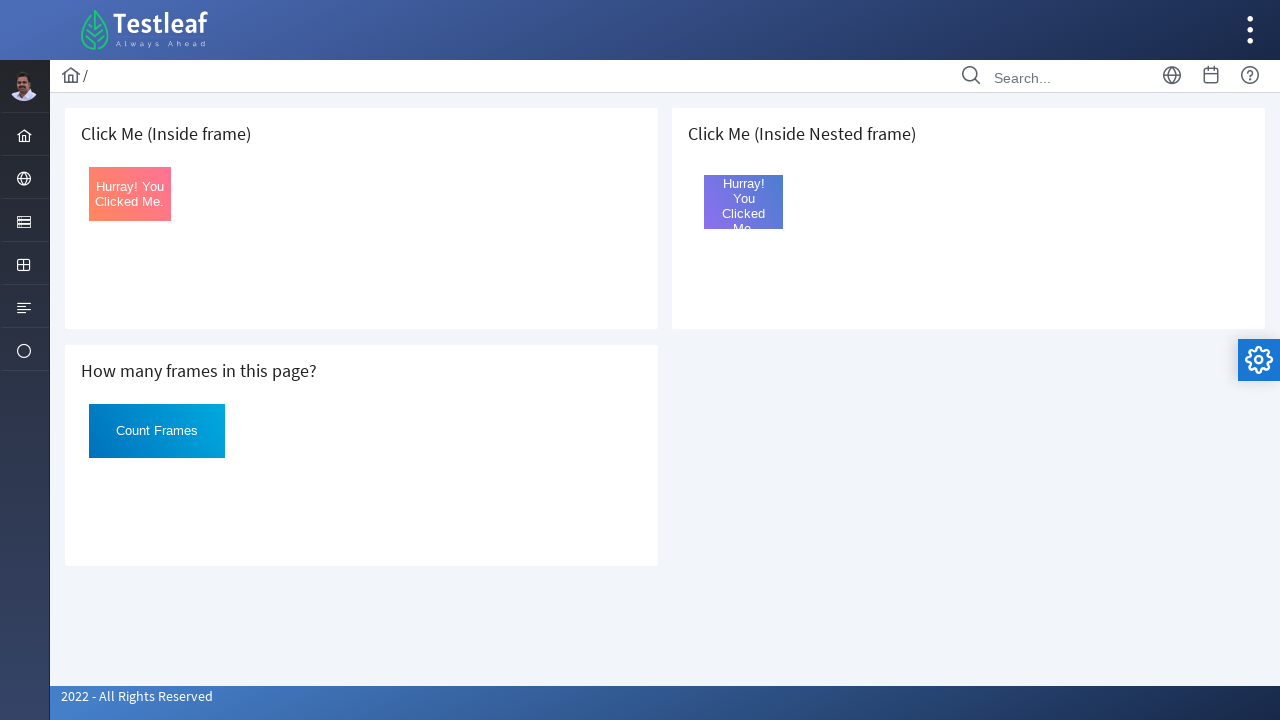

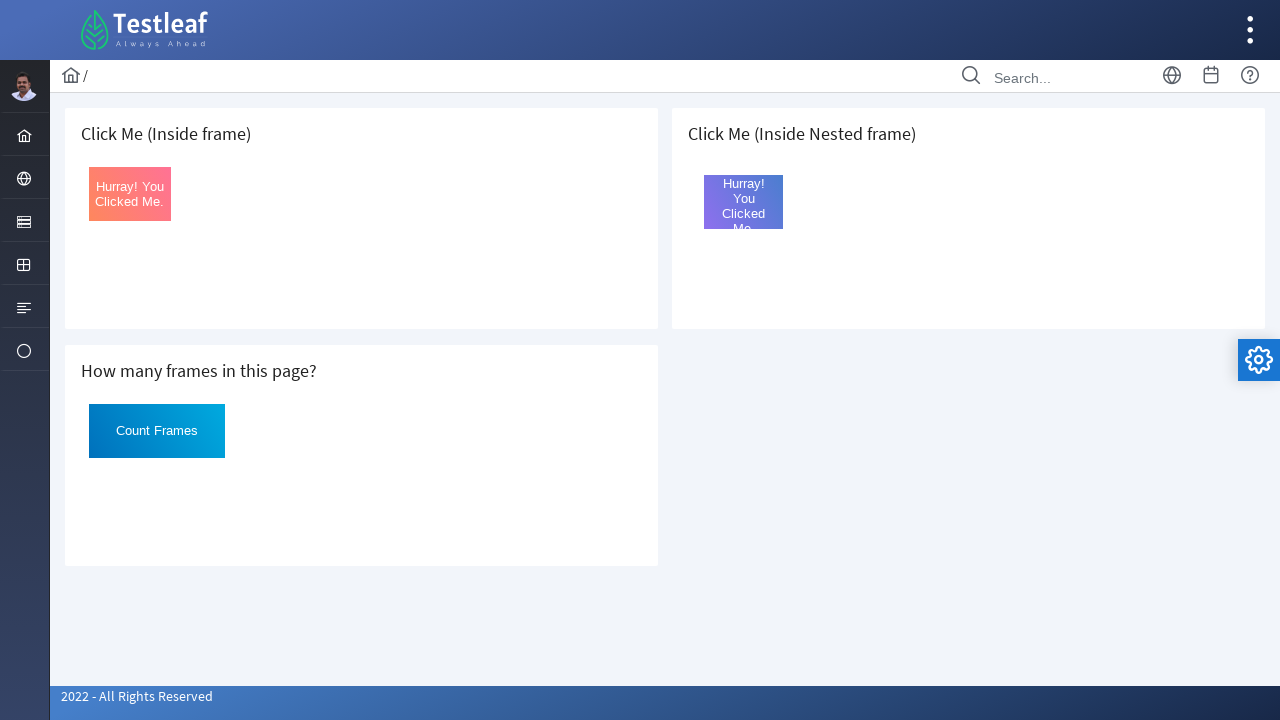